Tests a dynamic loading page where the target element already exists in the DOM but is hidden, then becomes visible after clicking Start and waiting for loading to complete.

Starting URL: http://the-internet.herokuapp.com/dynamic_loading/1

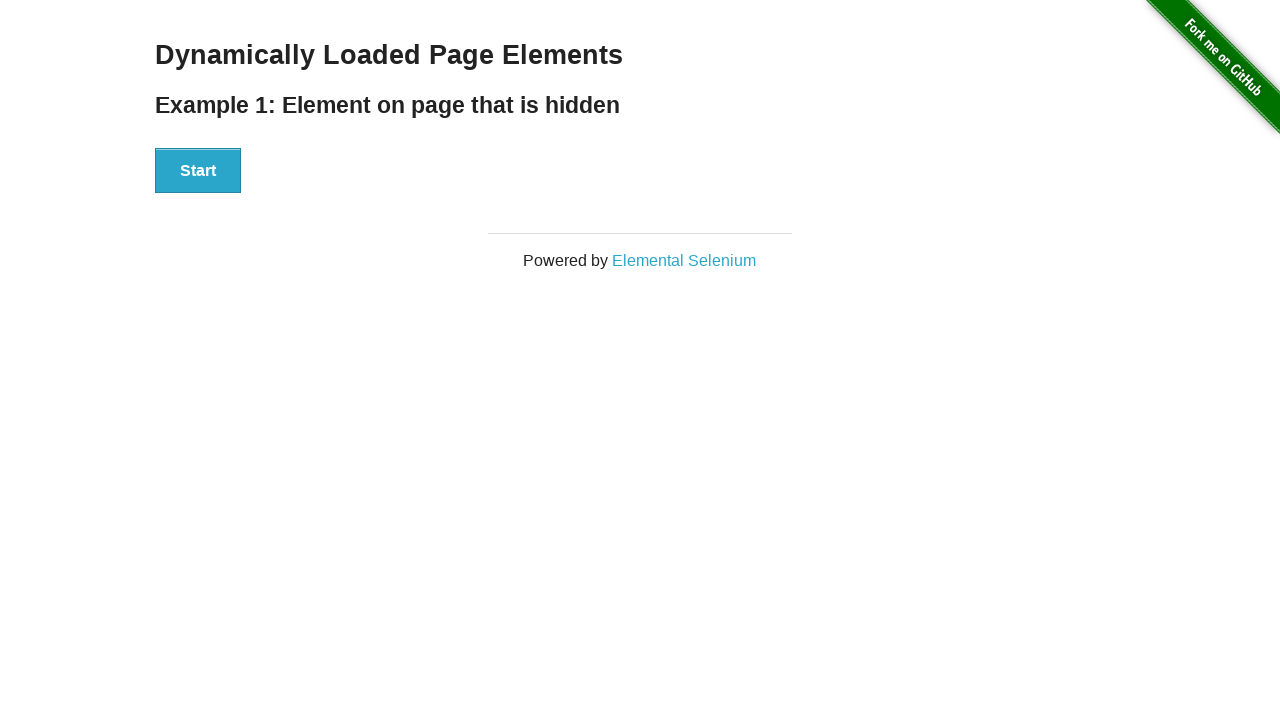

Clicked Start button to trigger dynamic loading at (198, 171) on #start button
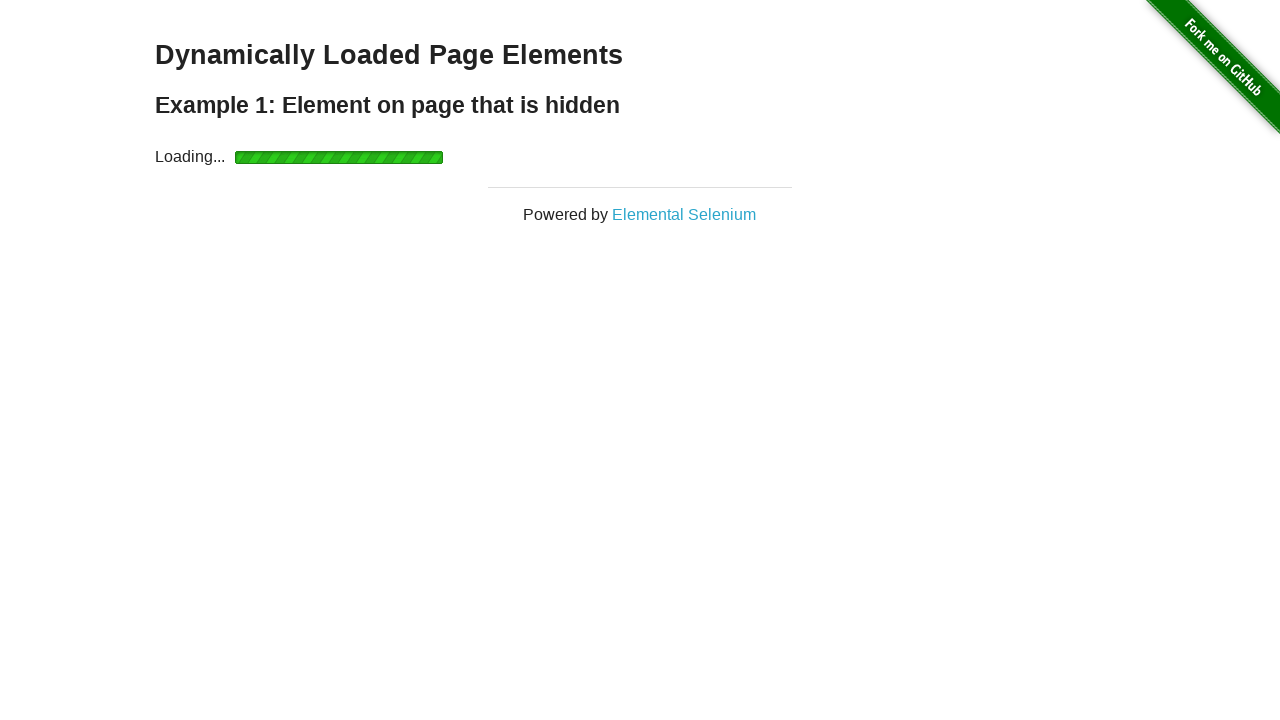

Waited for finish element to become visible after loading completed
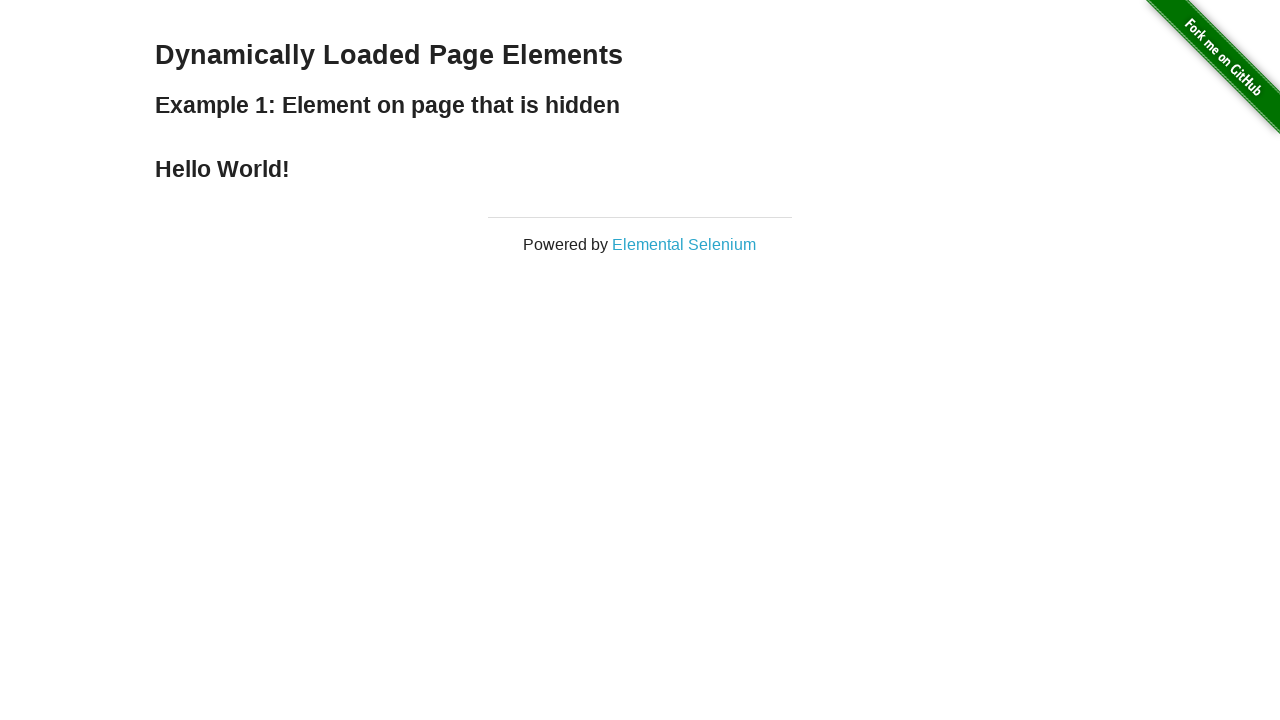

Verified that finish element is visible on the page
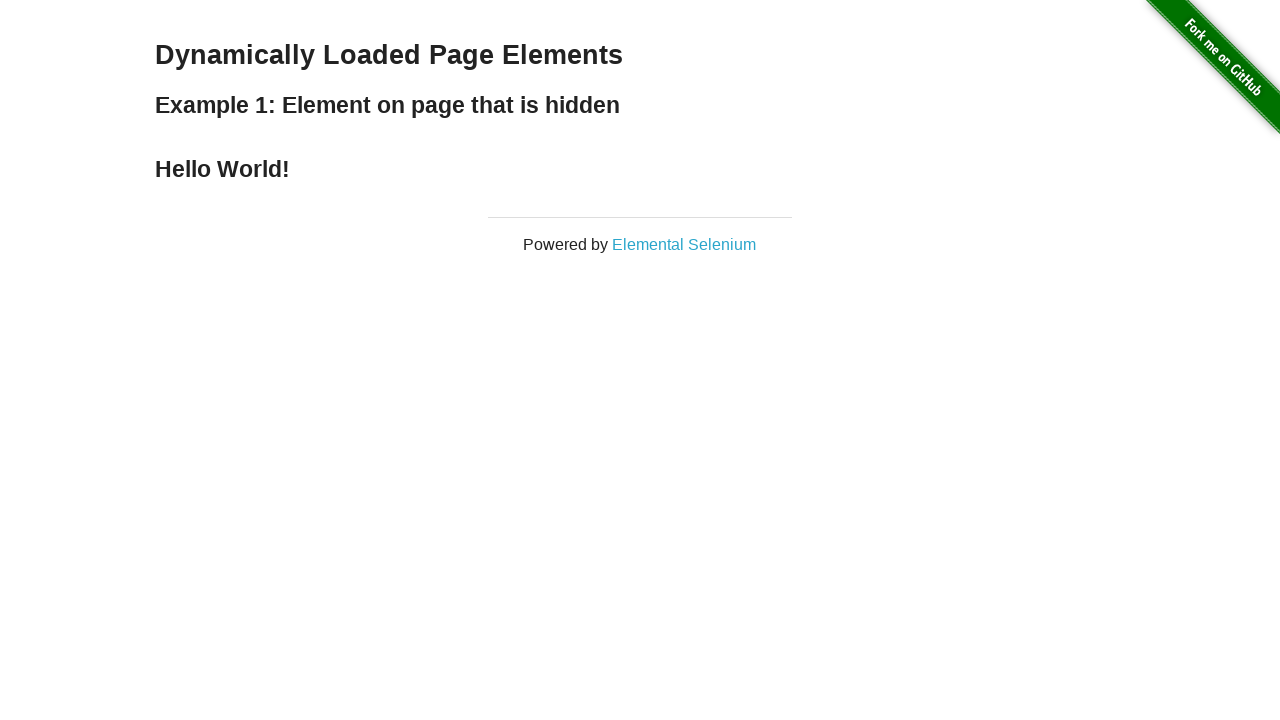

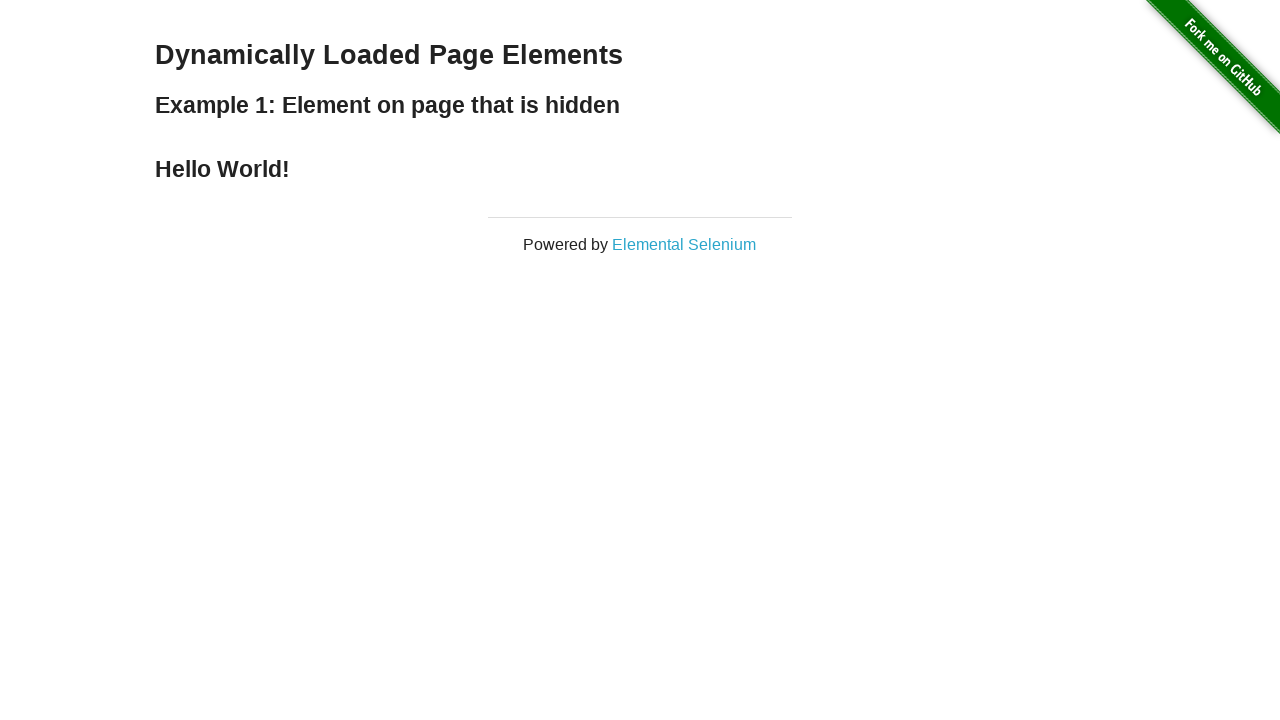